Tests filling a text input field in the Free Range Testers automation sandbox

Starting URL: https://thefreerangetester.github.io/sandbox-automation-testing/

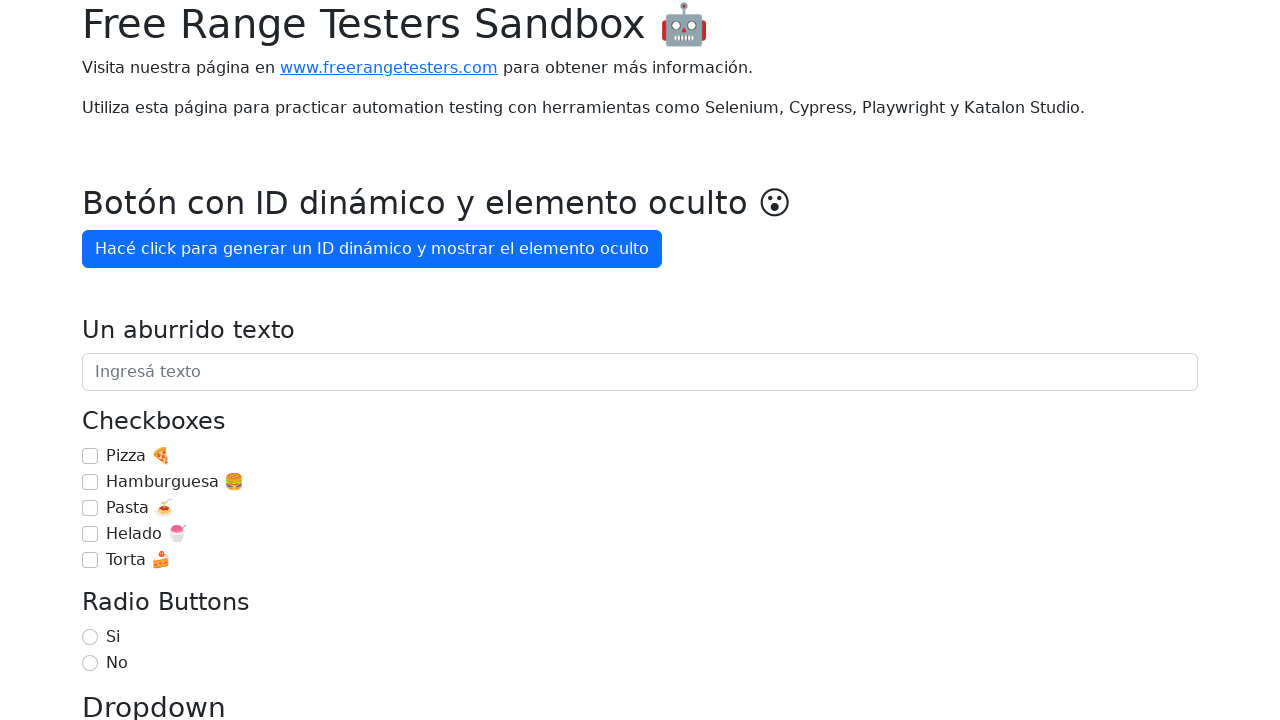

Filled text input field with 'Estoy aprendiendo Playwright' on internal:attr=[placeholder="Ingresá texto"i]
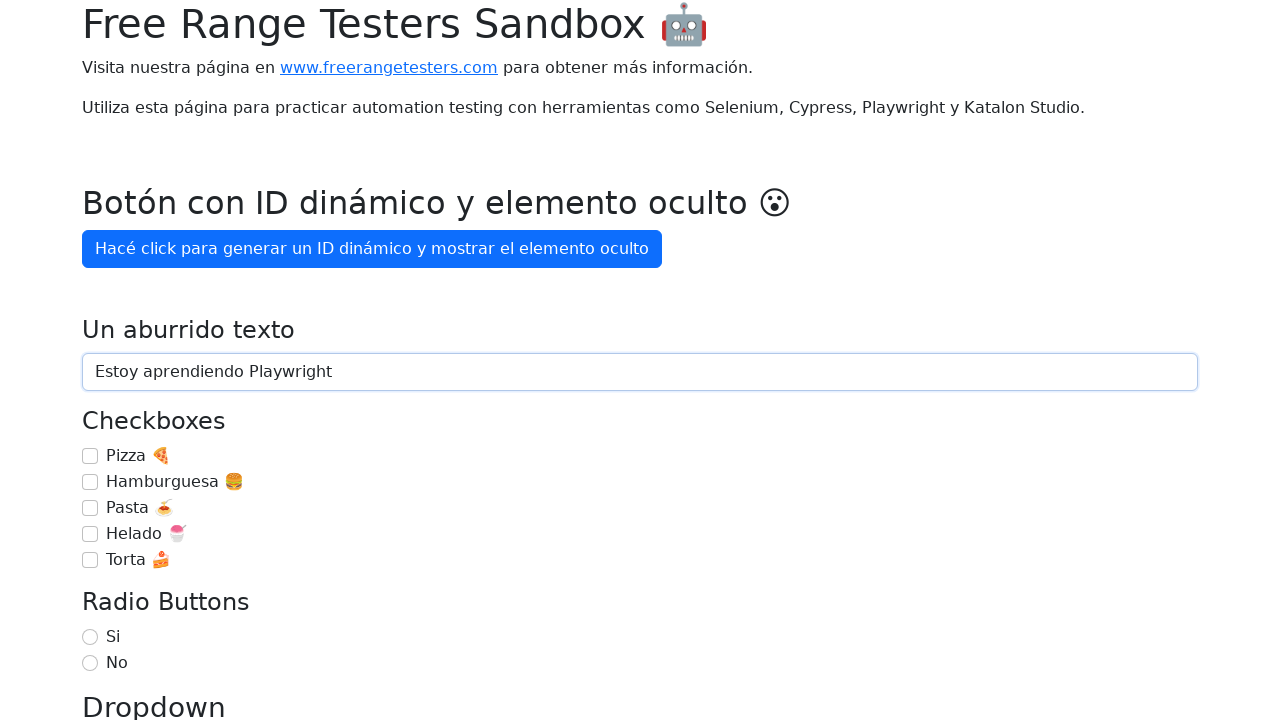

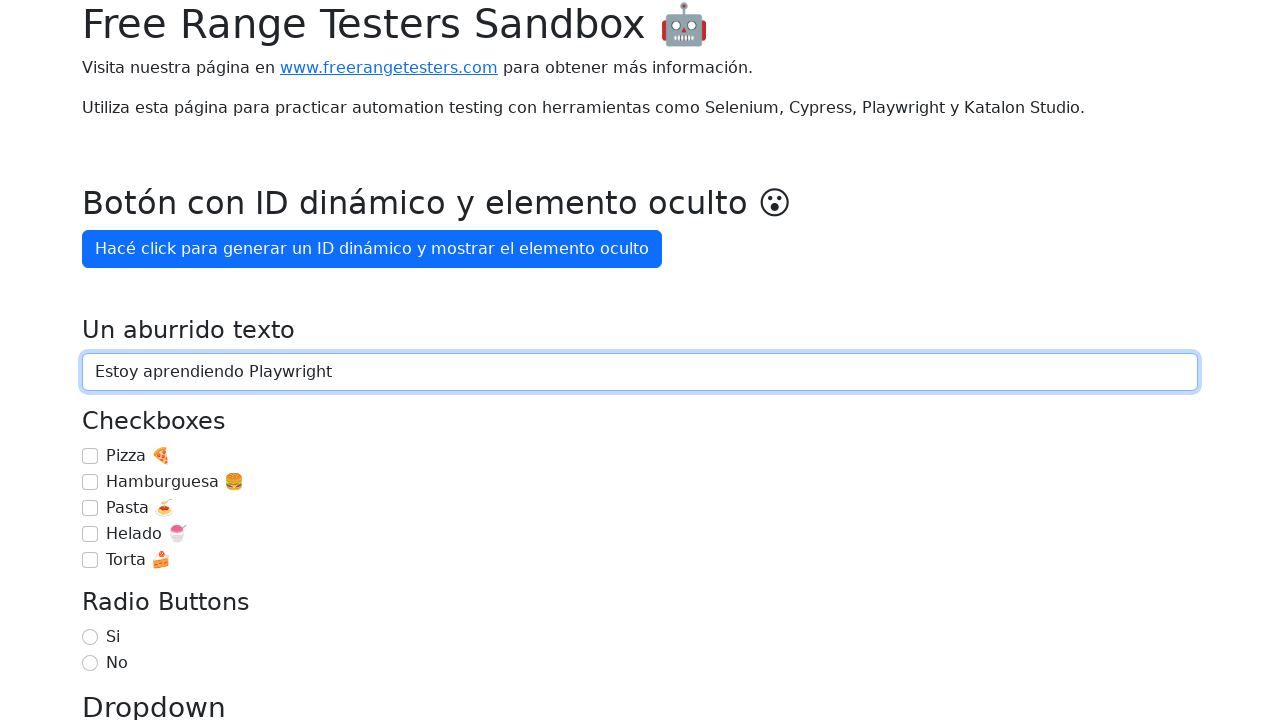